Tests finding a link by calculated partial text, clicking it, then filling out a multi-field form with personal information (first name, last name, city, country) and submitting it.

Starting URL: https://suninjuly.github.io/find_link_text

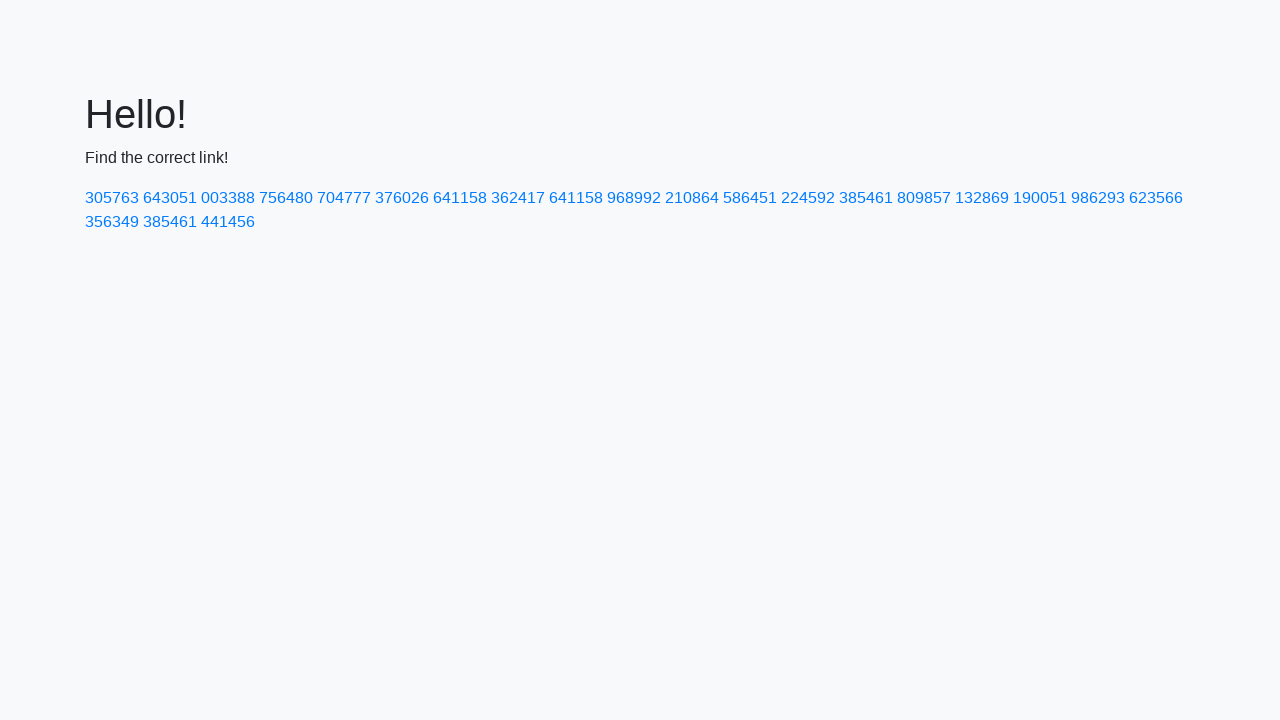

Clicked link matching calculated text '224592' at (808, 198) on a:text-matches('224592')
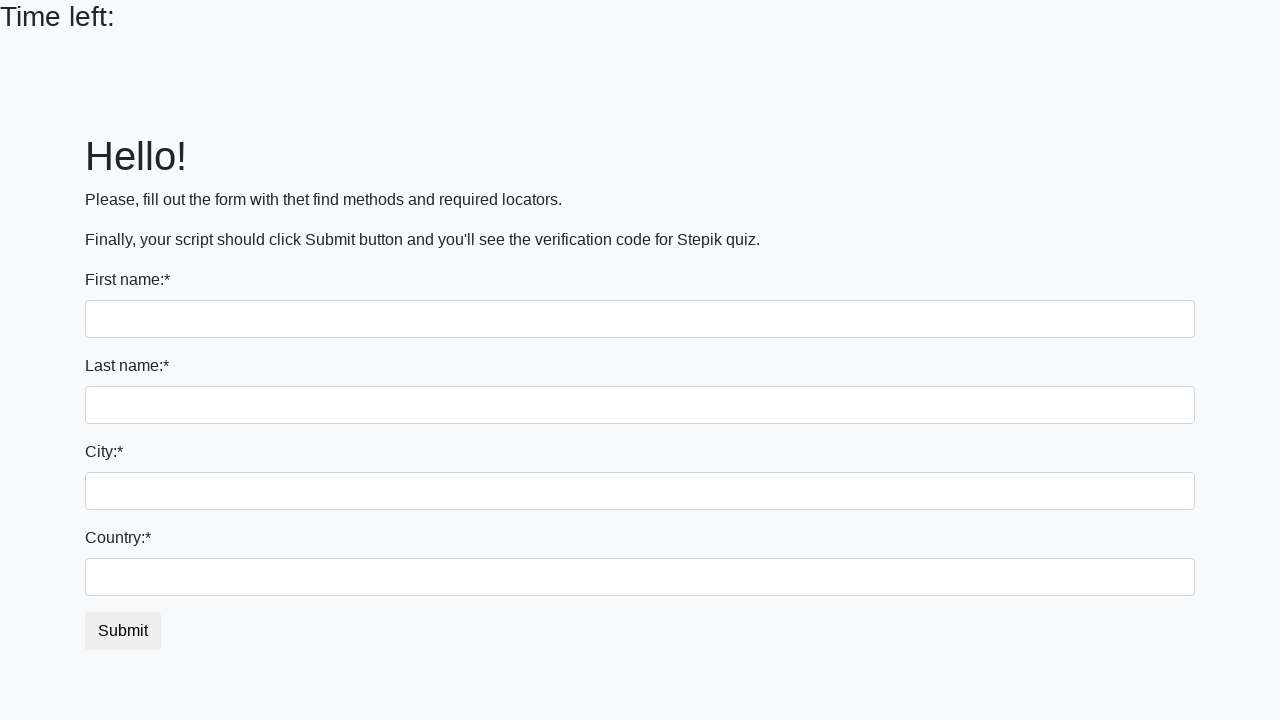

Filled first name field with 'Ivan' on input >> nth=0
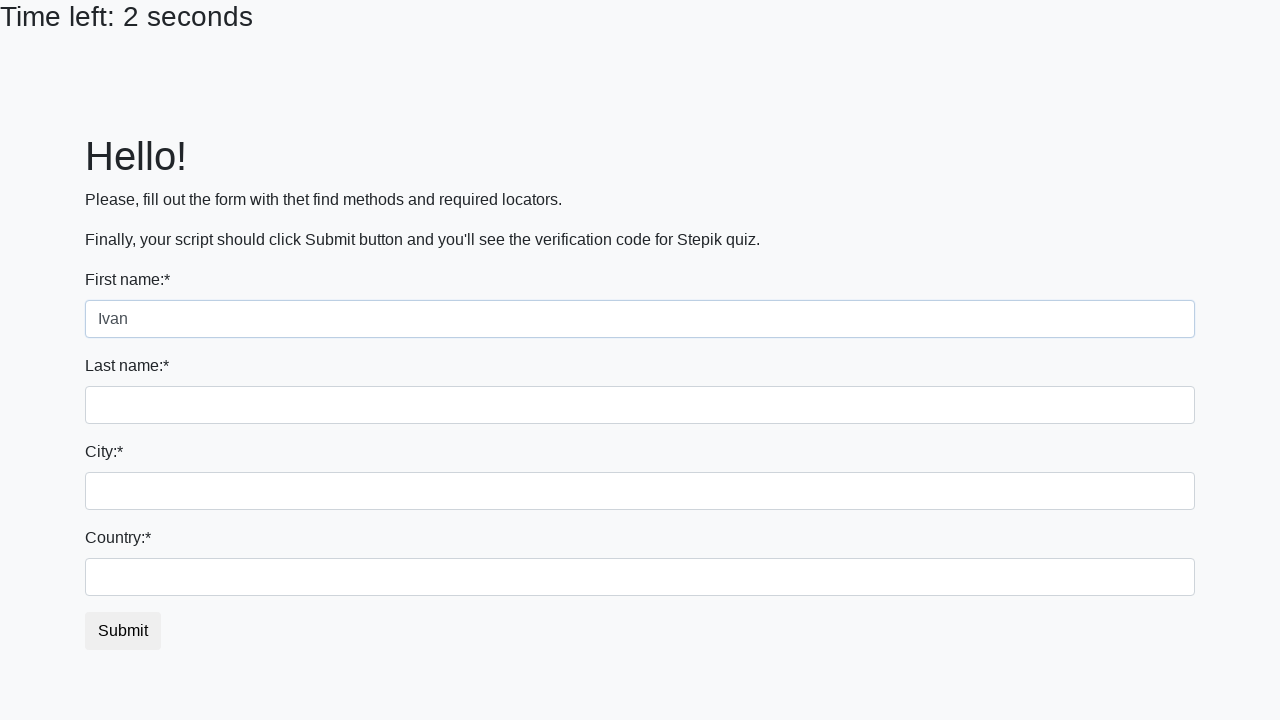

Filled last name field with 'Petrov' on input[name='last_name']
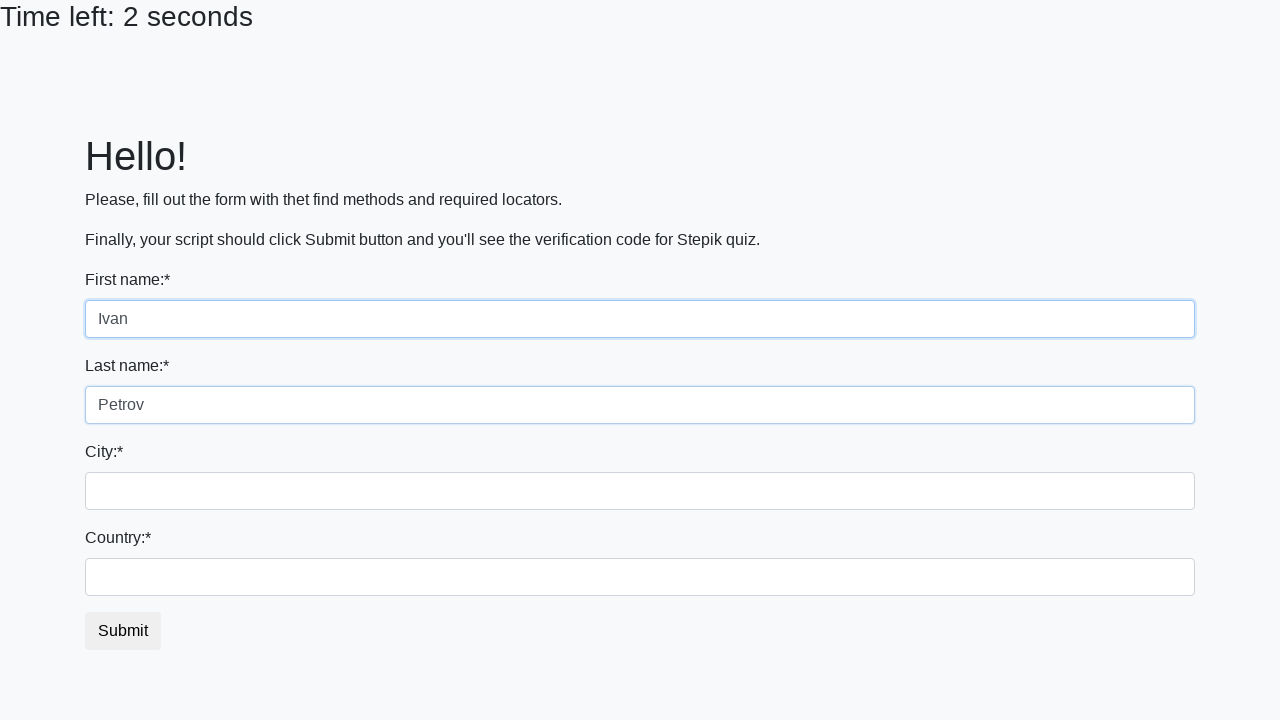

Filled city field with 'Smolensk' on .form-control.city
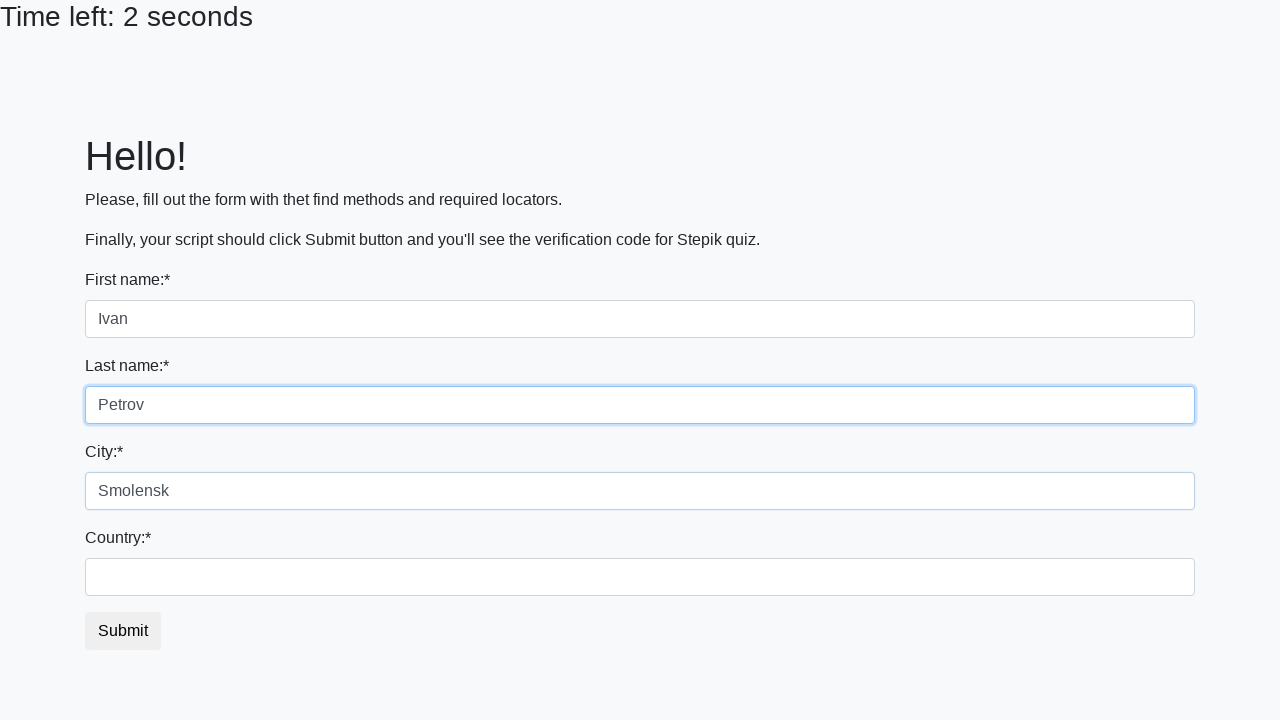

Filled country field with 'Russia' on #country
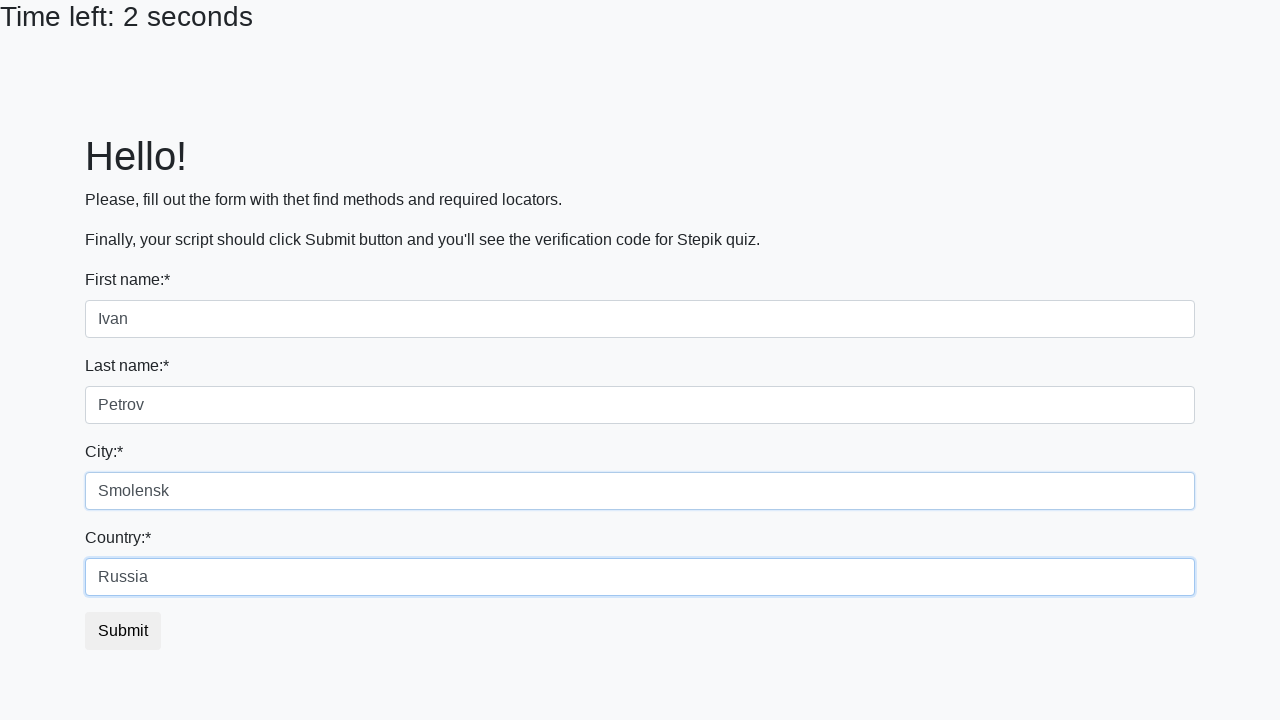

Clicked submit button to submit the form at (123, 631) on button.btn
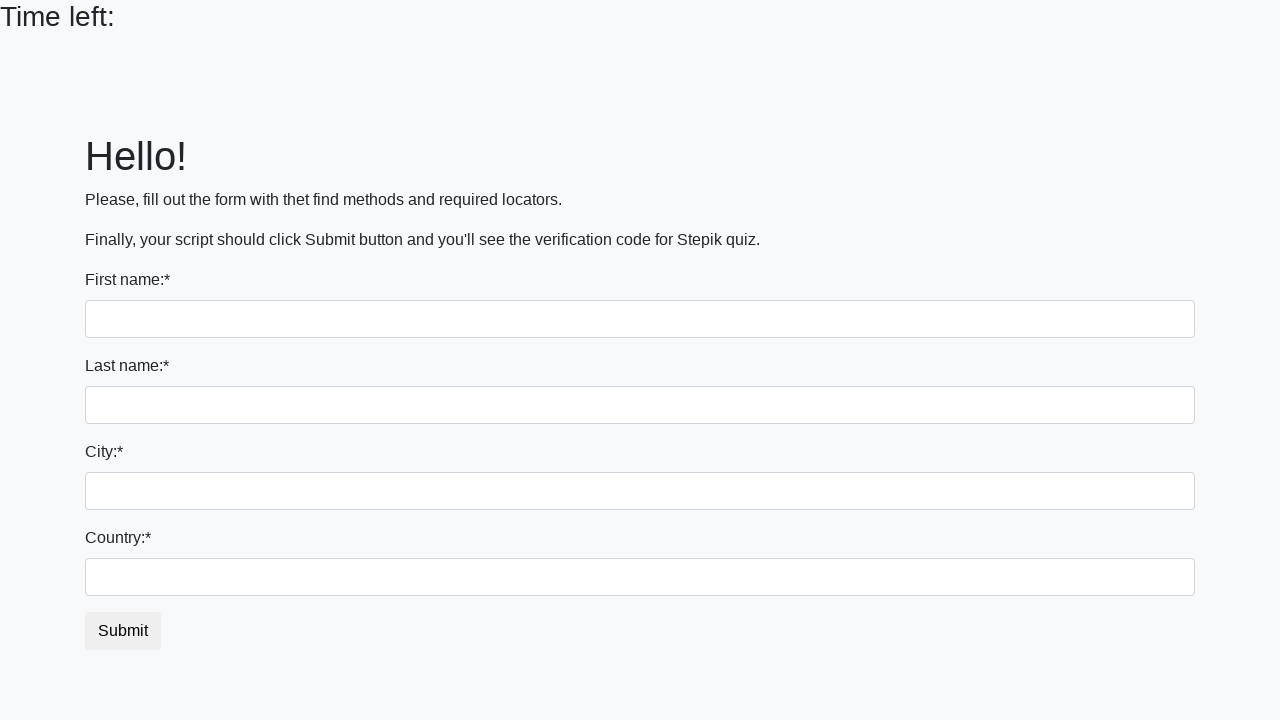

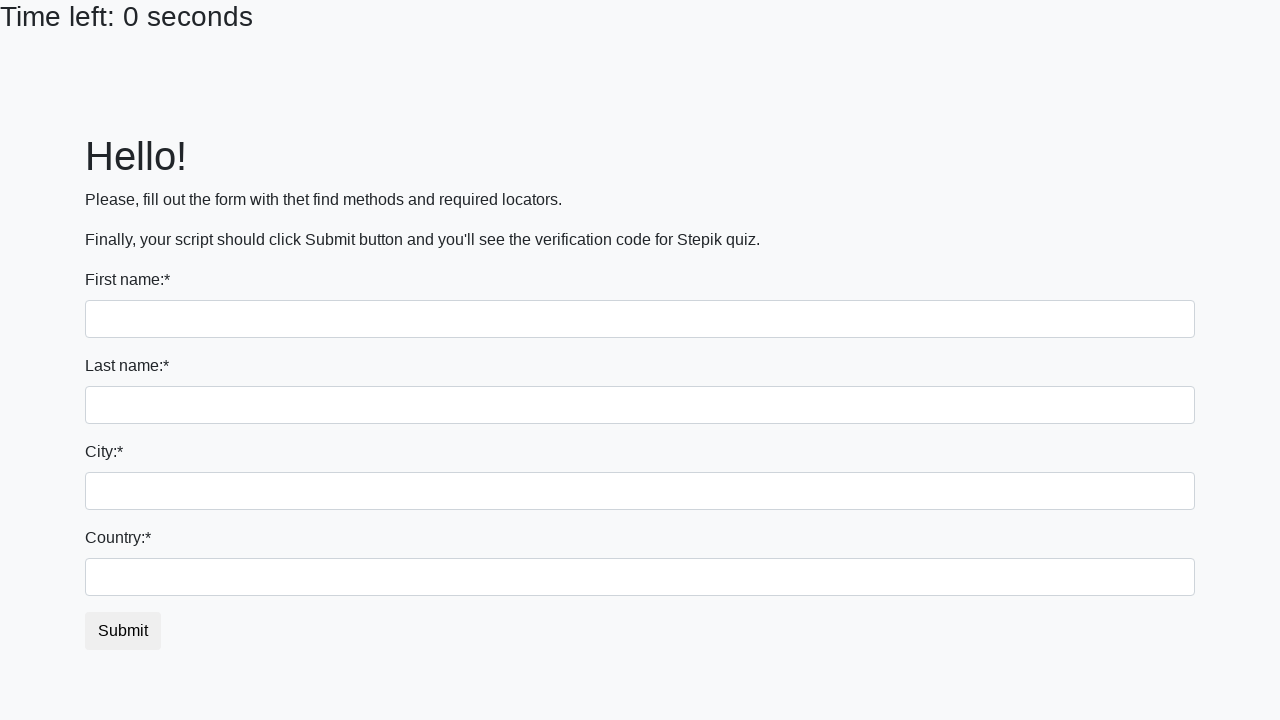